Tests slider functionality by dragging the slider handle horizontally

Starting URL: https://jqueryui.com/slider/

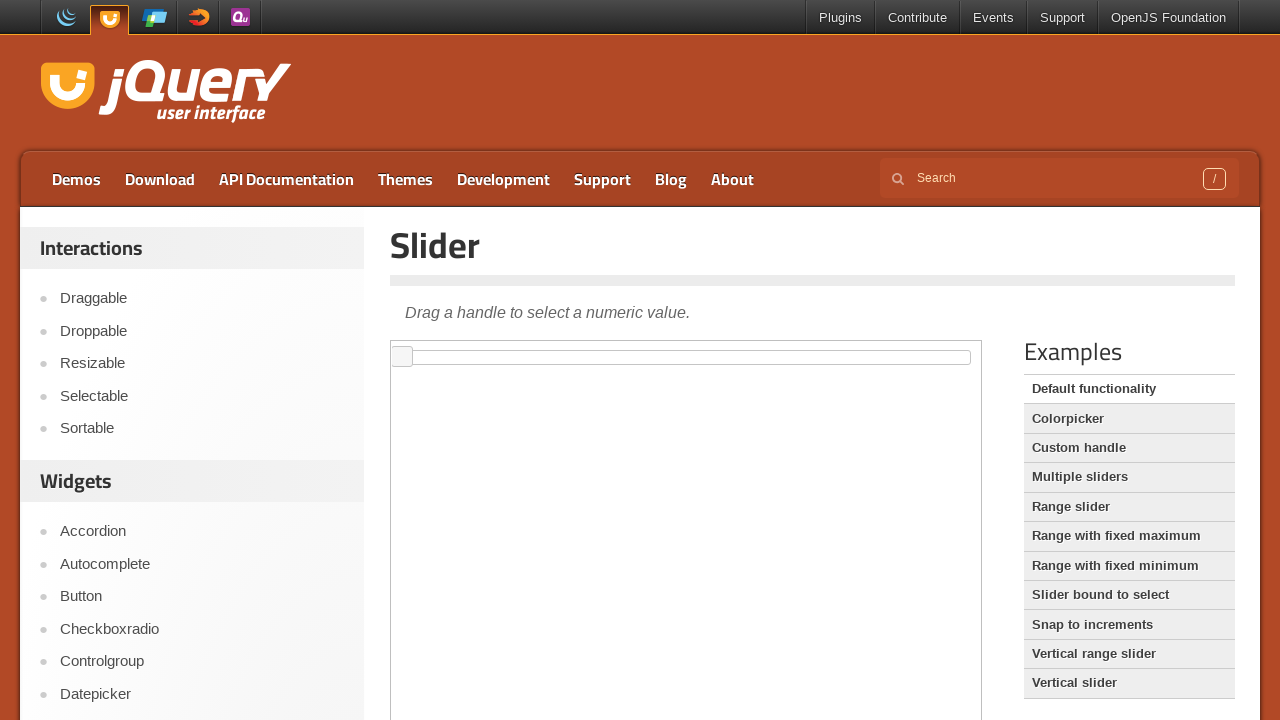

Located demo iframe
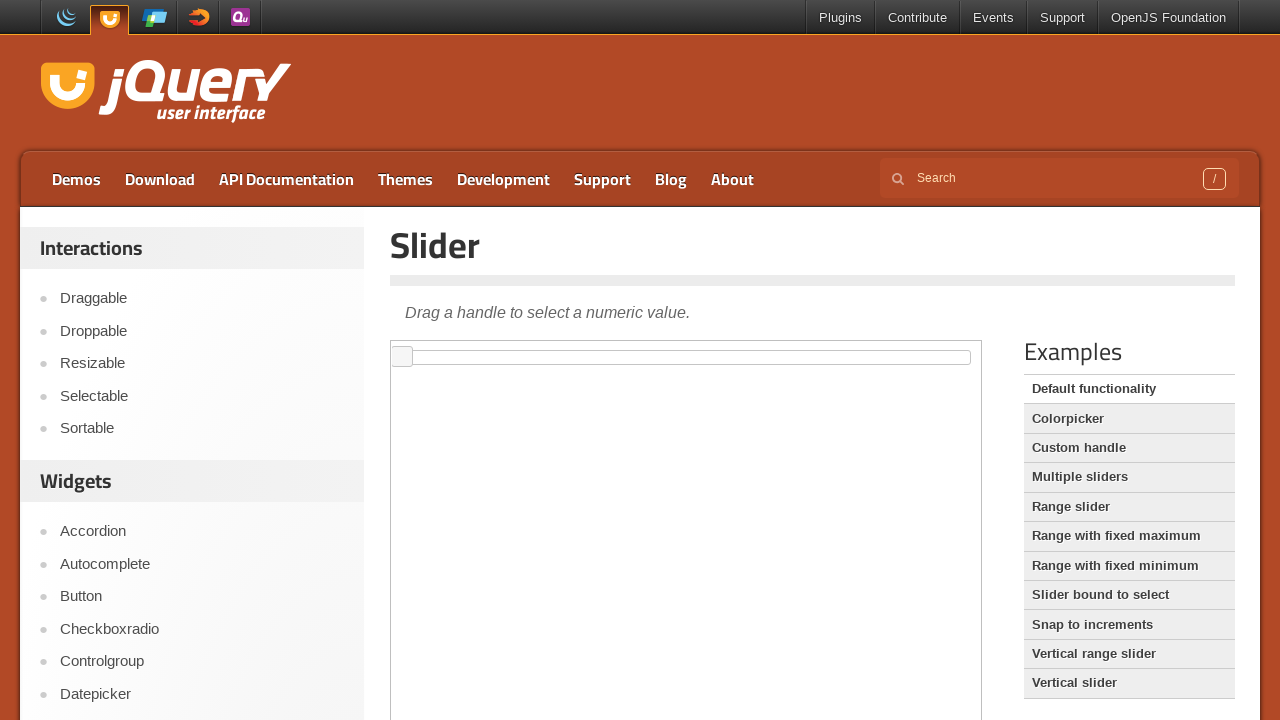

Located slider handle element
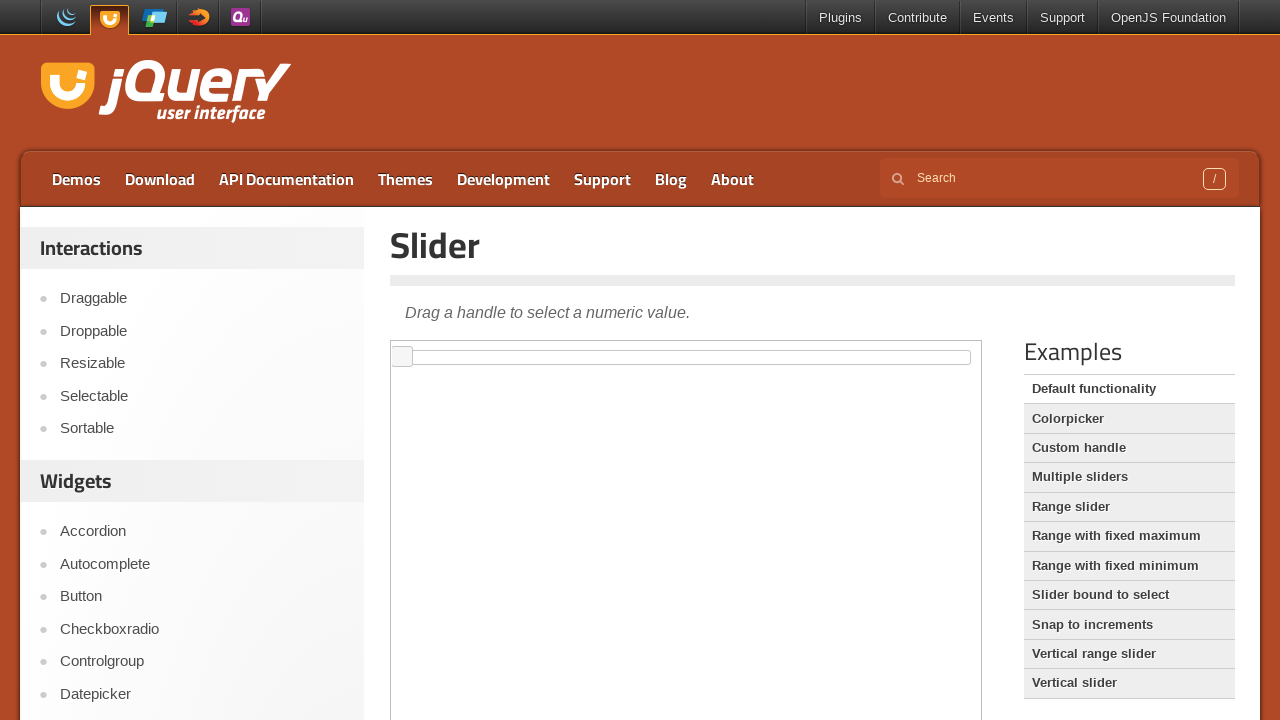

Retrieved slider handle bounding box
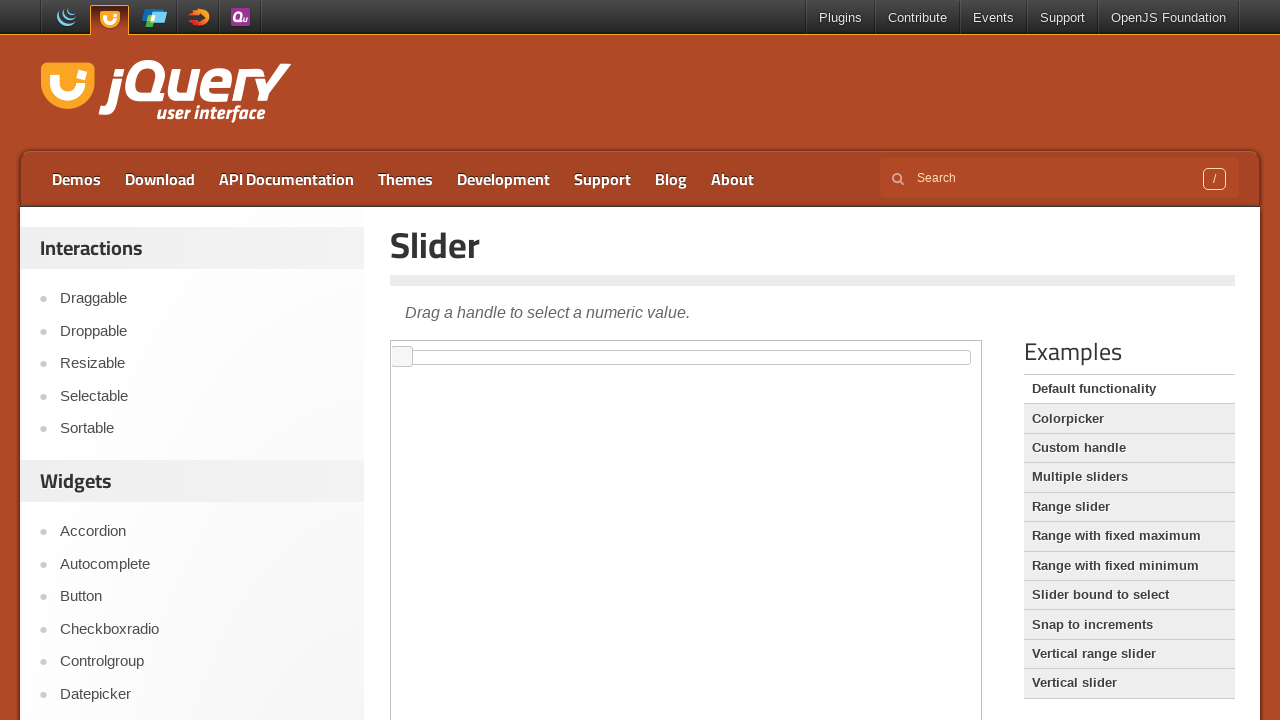

Moved mouse to center of slider handle at (402, 357)
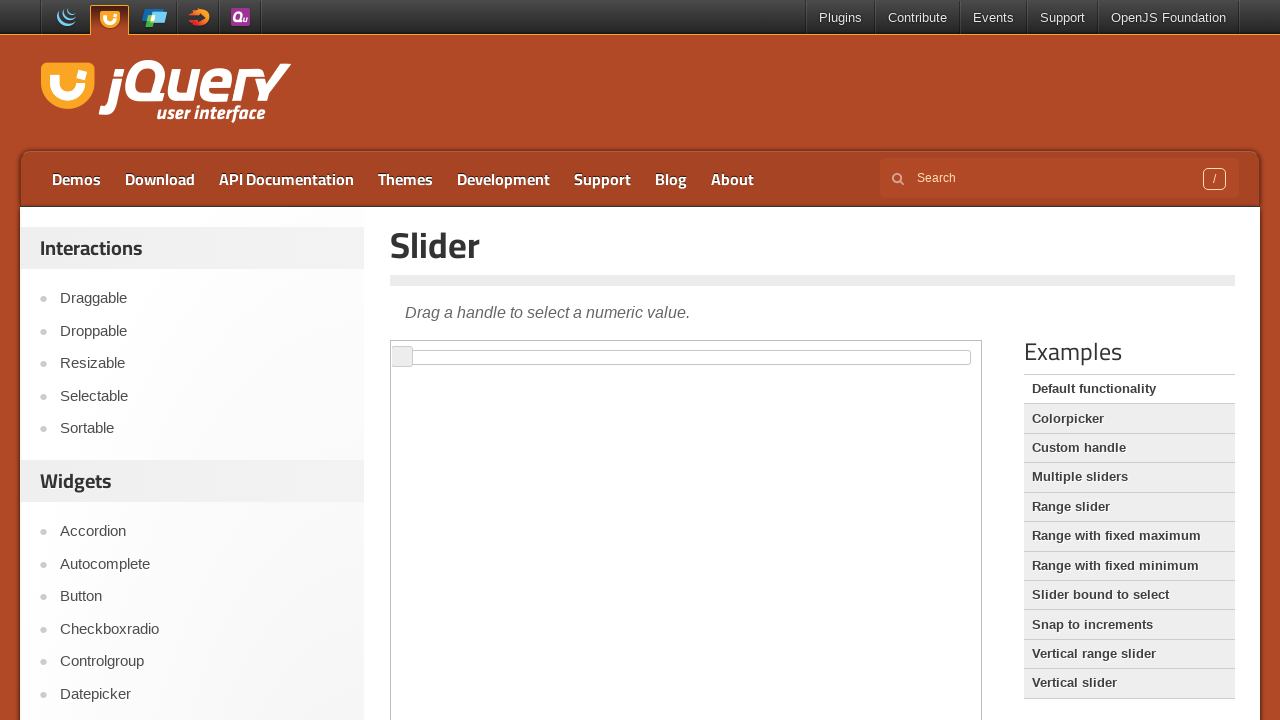

Pressed mouse button down on slider handle at (402, 357)
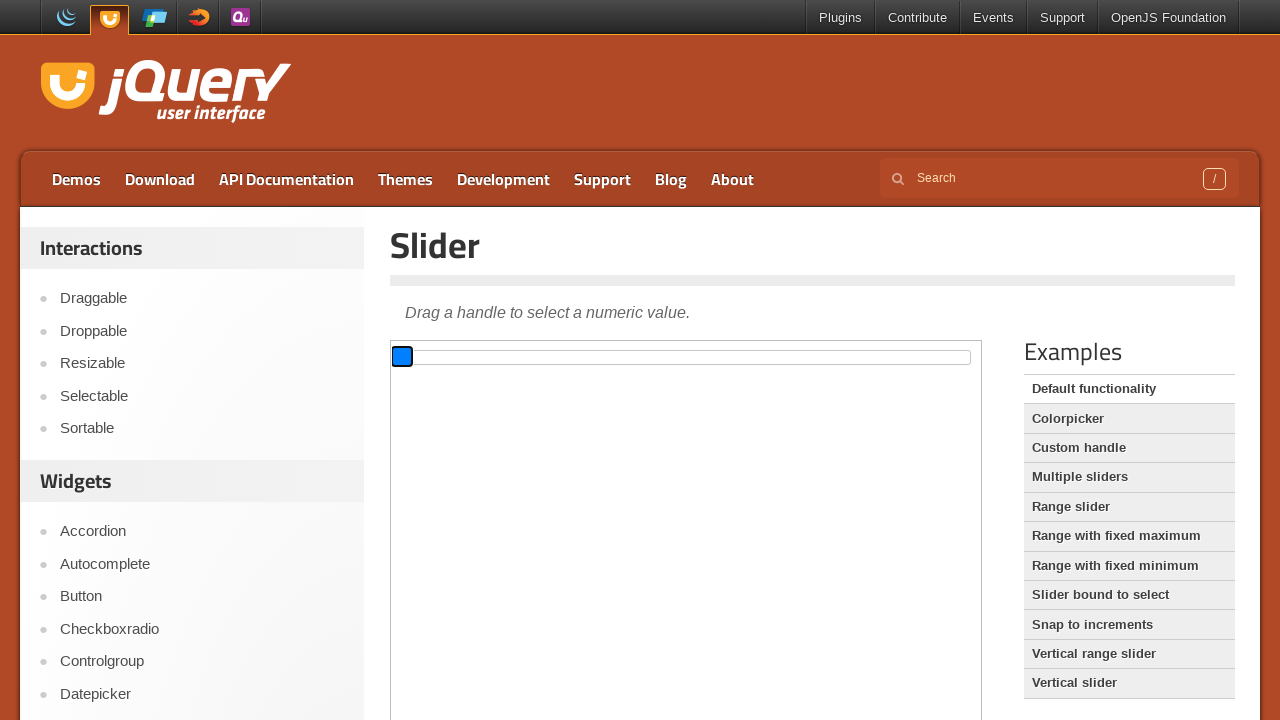

Dragged slider handle 100 pixels to the right at (502, 357)
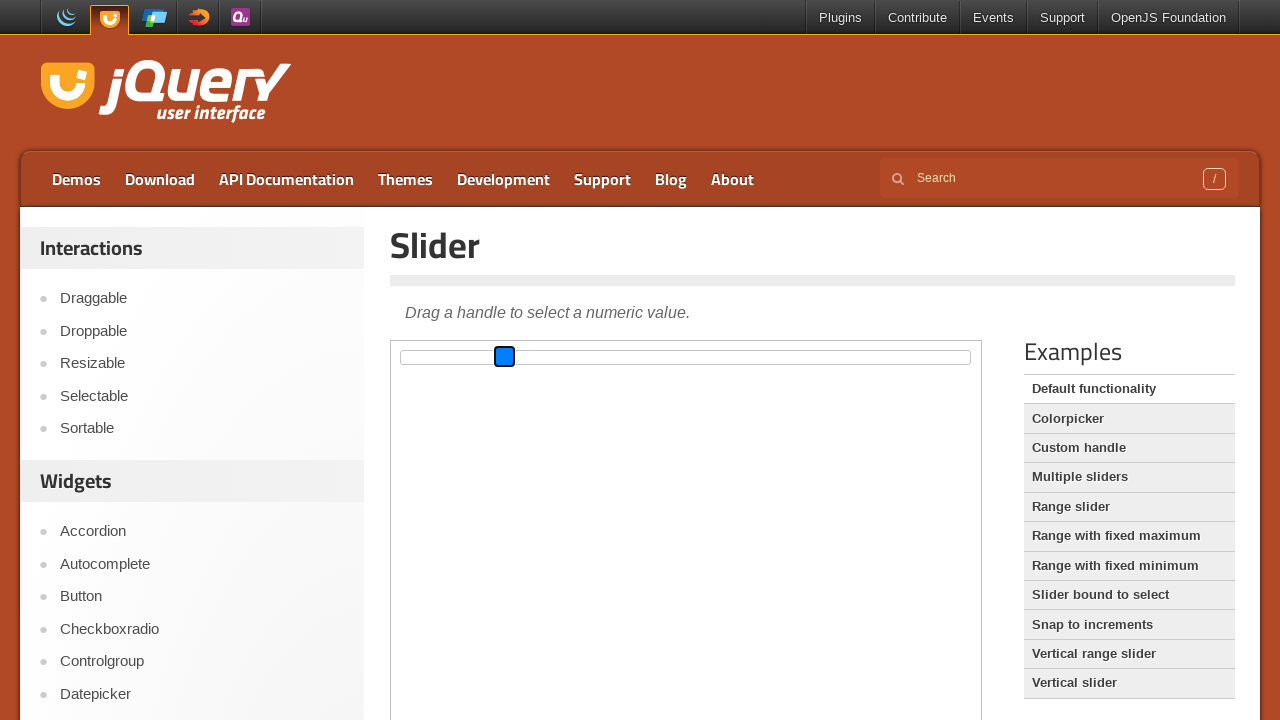

Released mouse button after dragging slider at (502, 357)
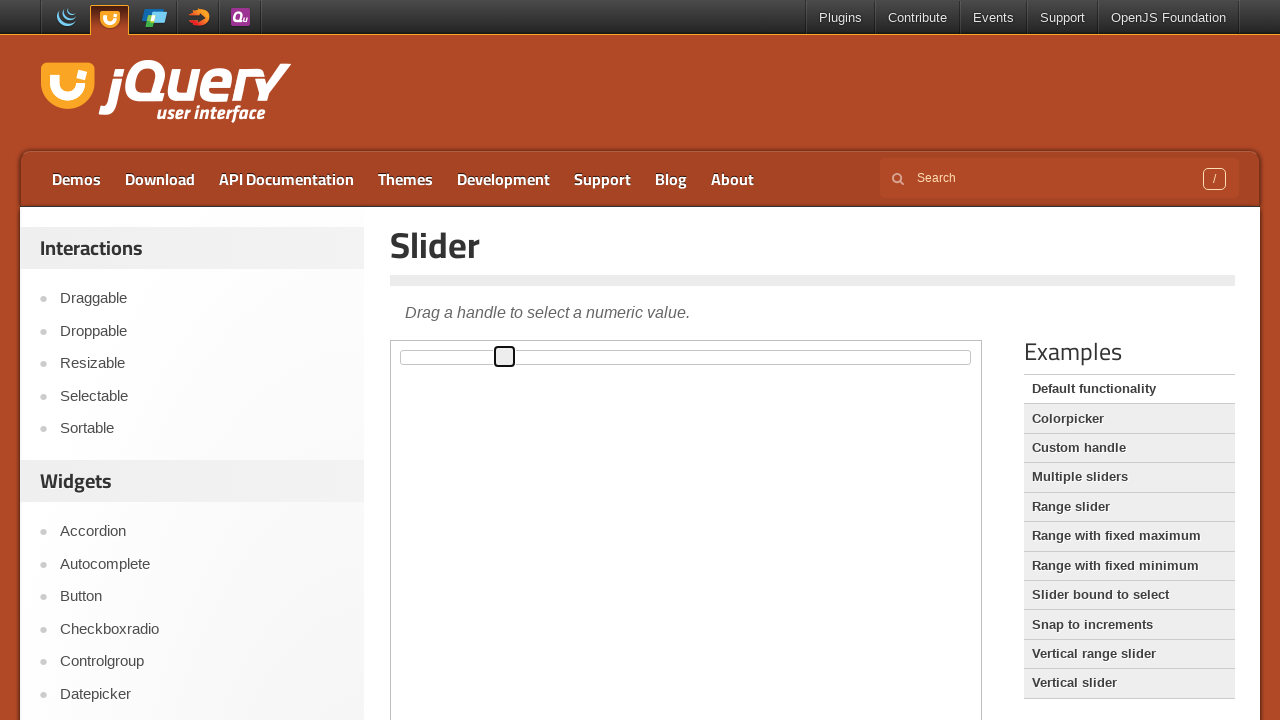

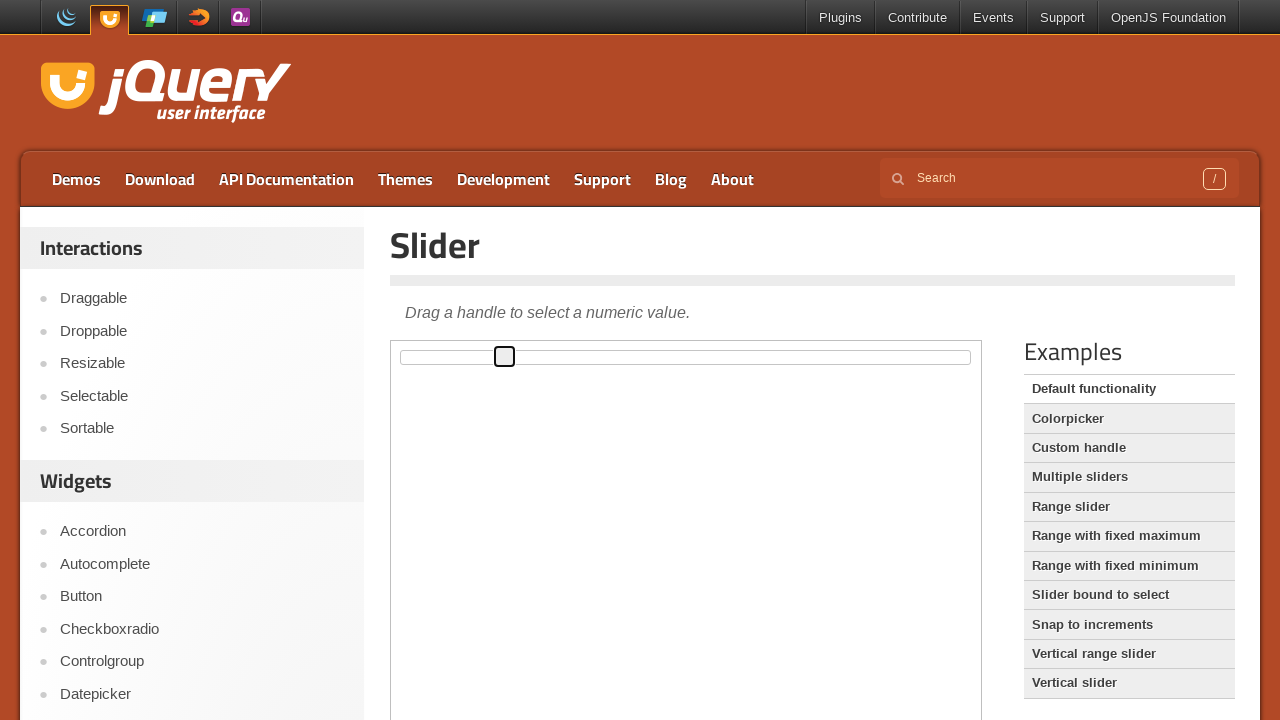